Tests drag and drop functionality by dragging an element and dropping it onto a target droppable element within an iframe

Starting URL: http://jqueryui.com/droppable/

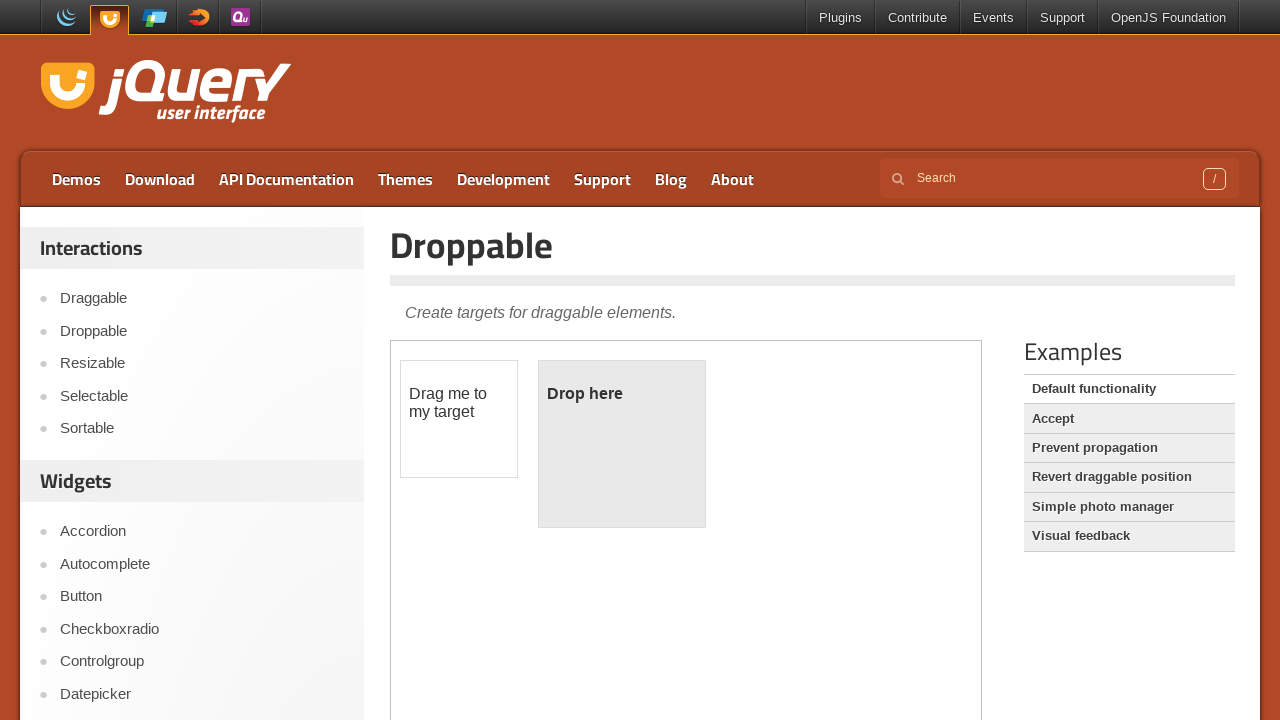

Located the iframe containing the drag and drop demo
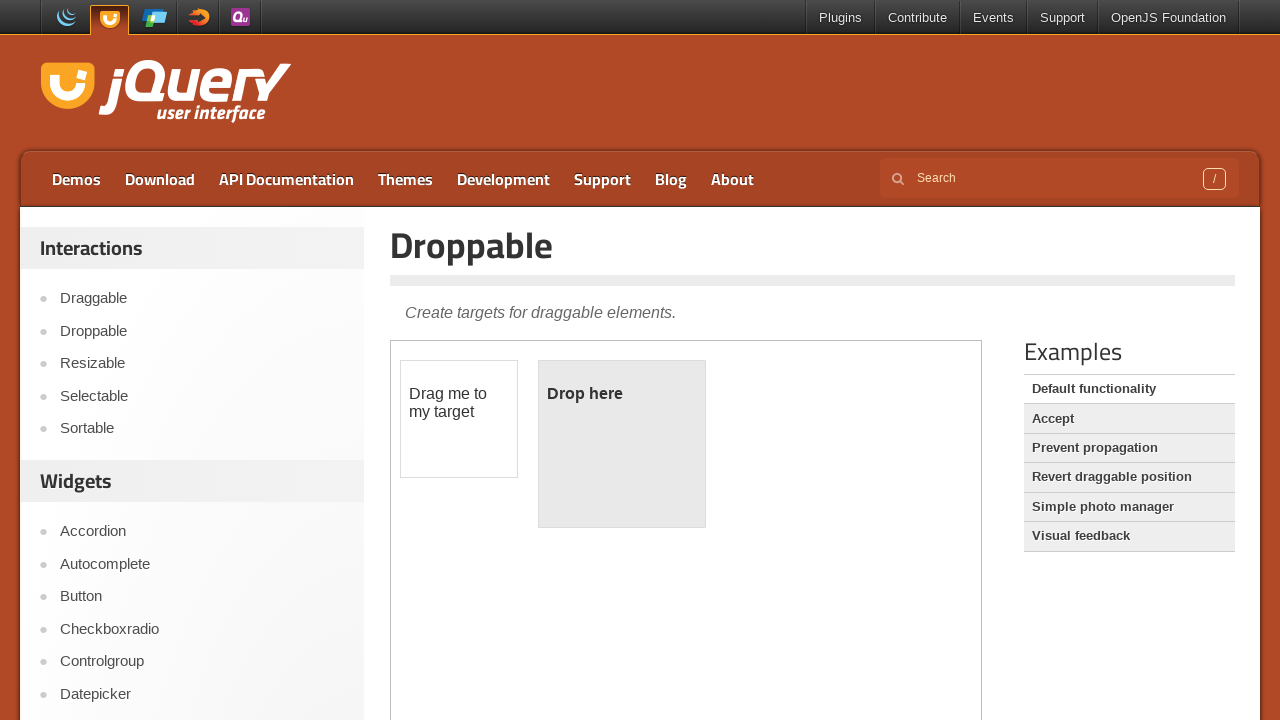

Located the draggable element
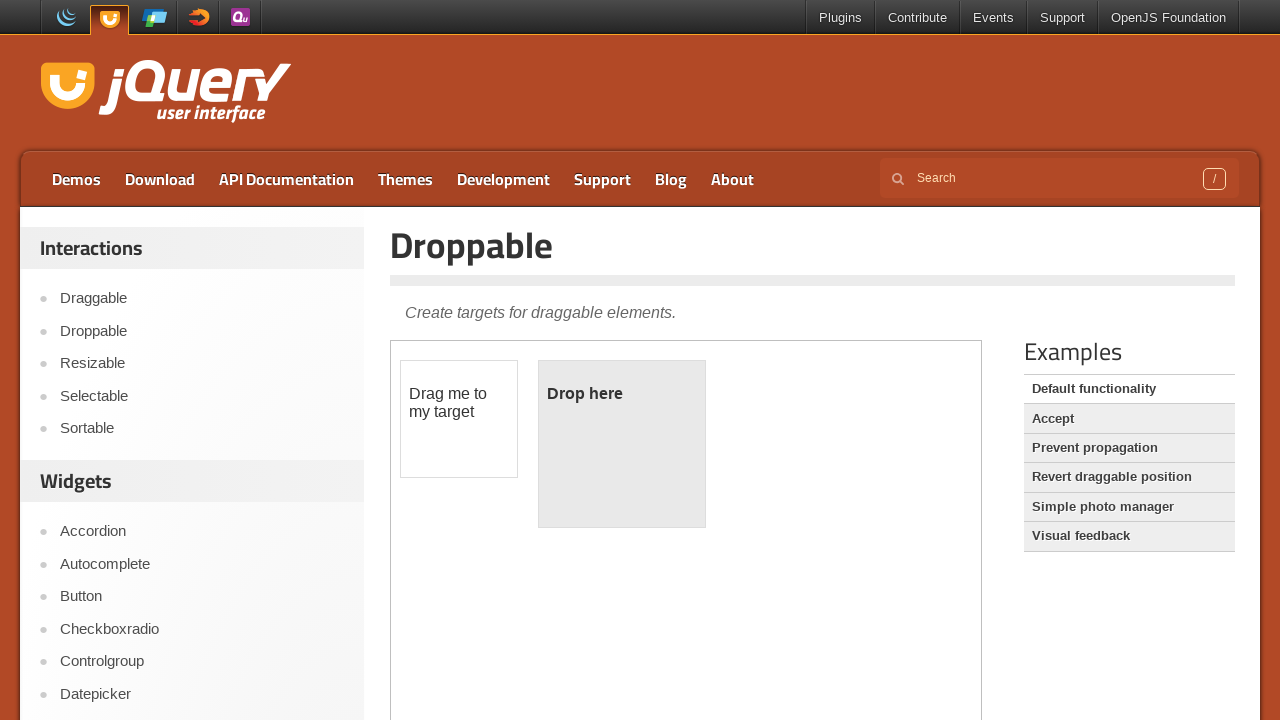

Located the droppable target element
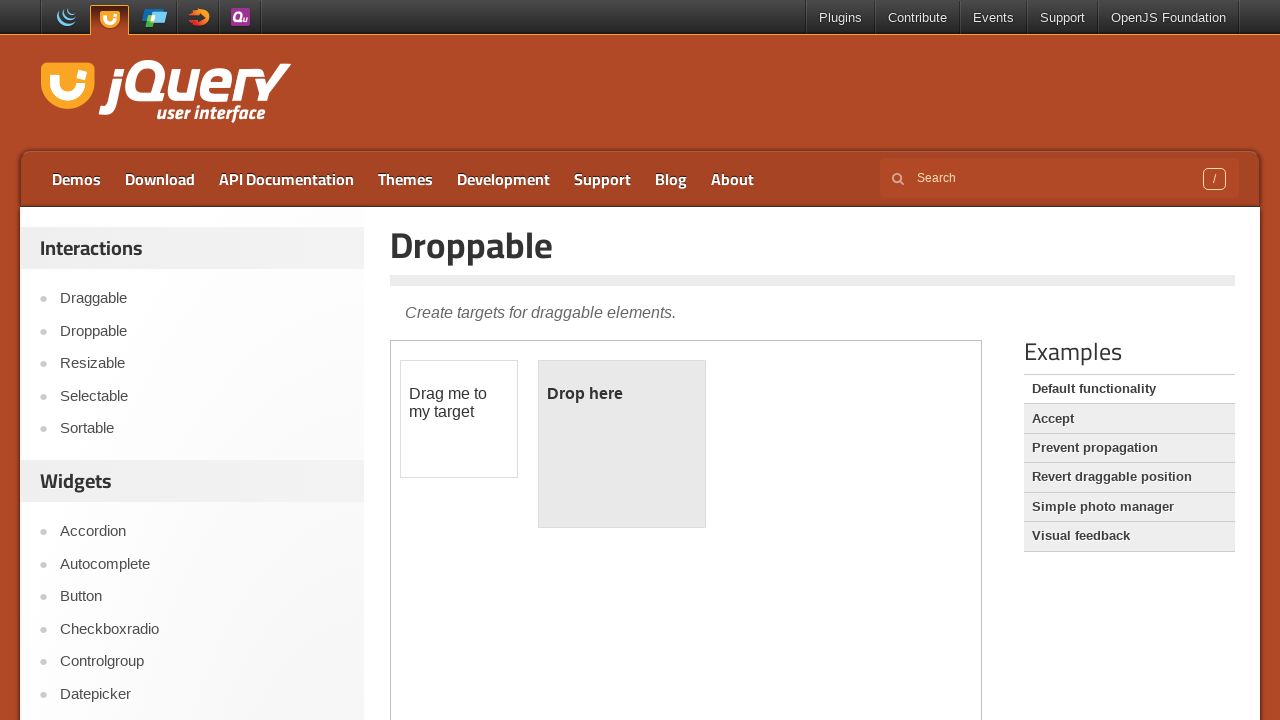

Dragged the draggable element onto the droppable target at (622, 444)
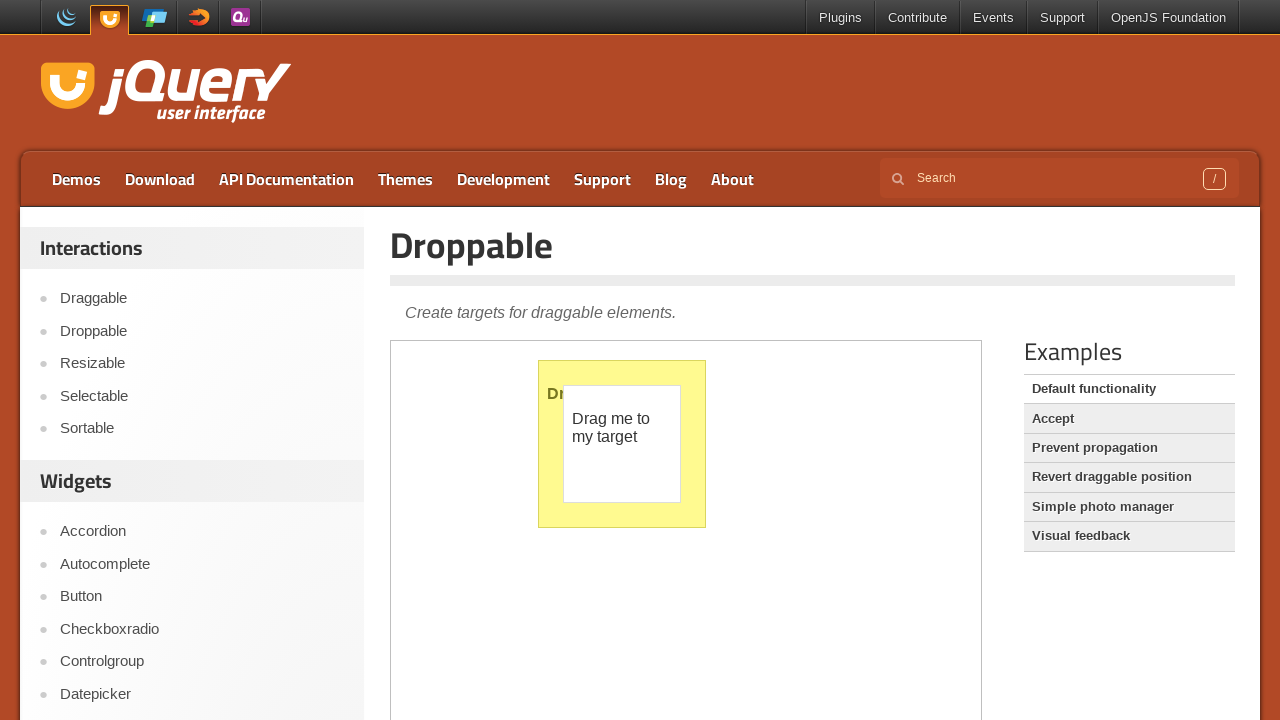

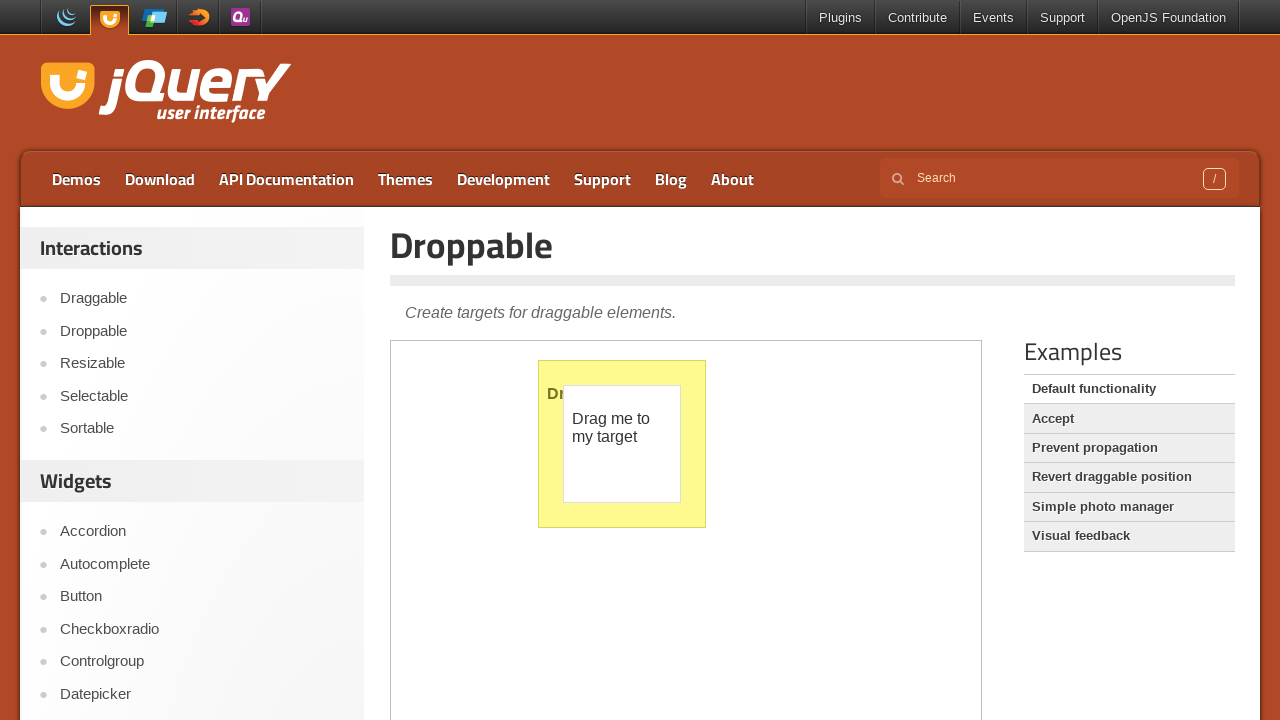